Fills out a practice form on DemoQA website by entering personal information including name, email, gender, mobile number, subject, and address

Starting URL: https://demoqa.com/automation-practice-form

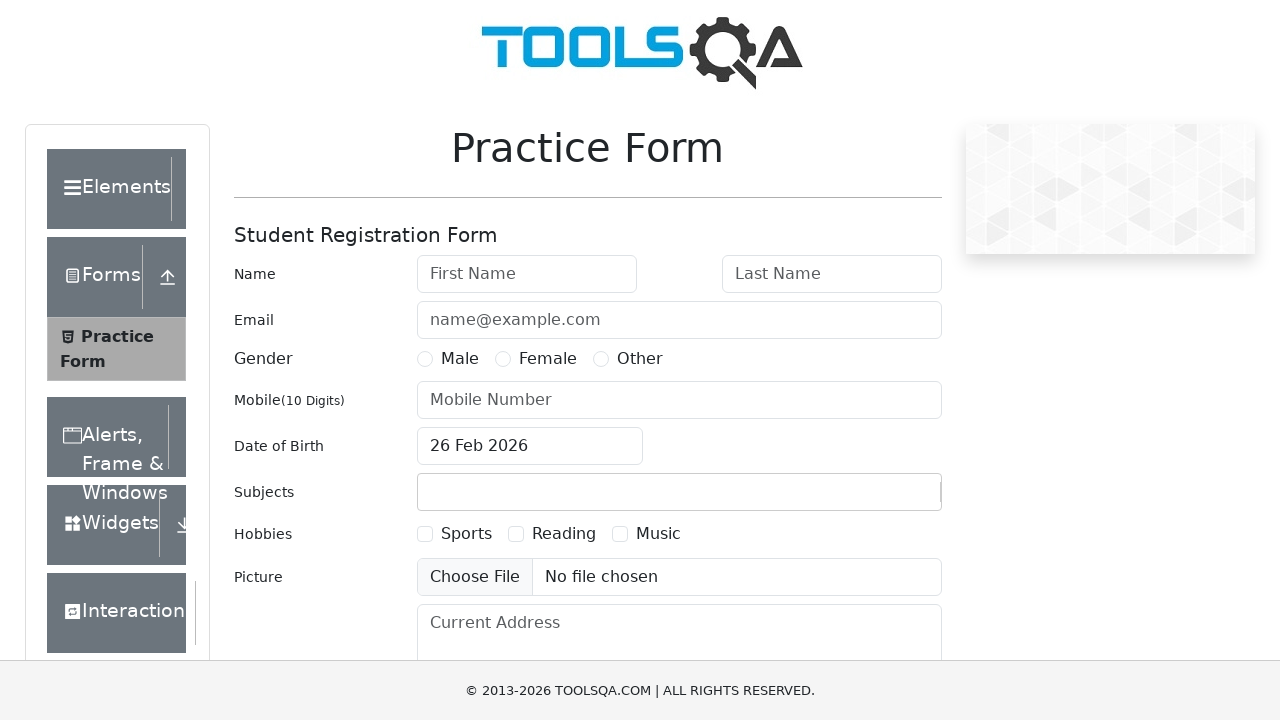

Filled first name field with 'Aman' on input#firstName
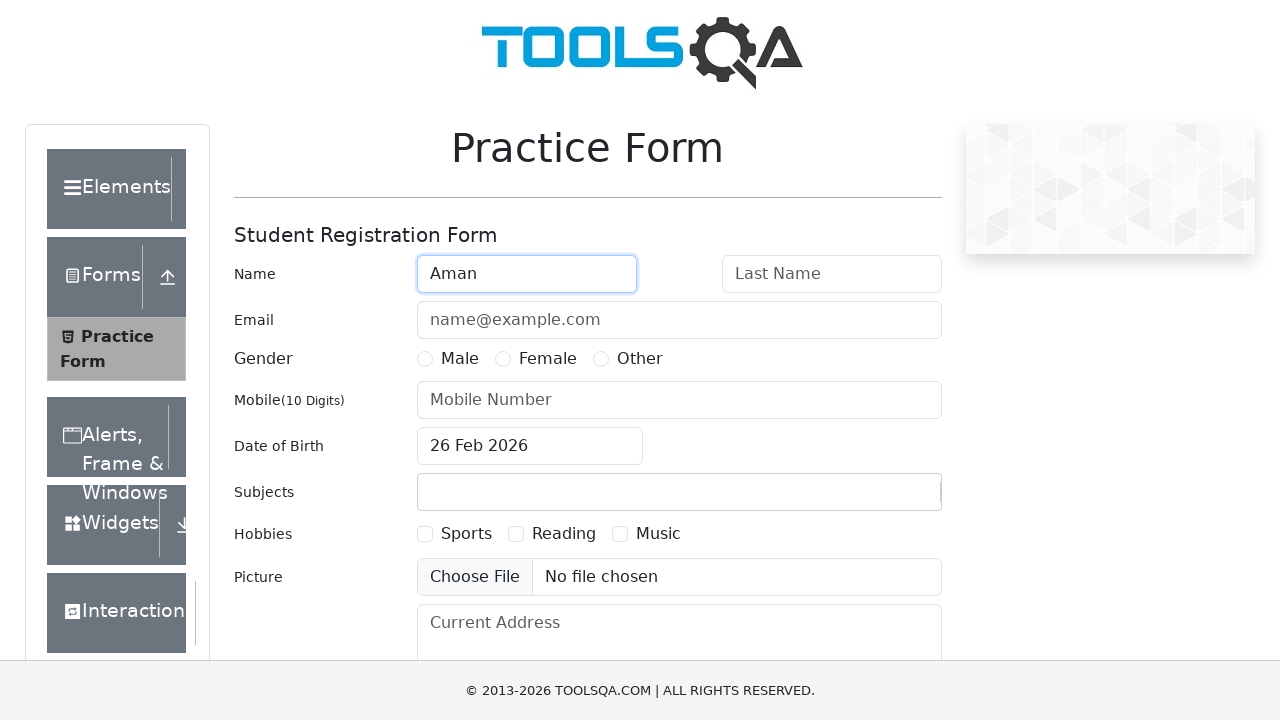

Filled last name field with 'Soni' on input[placeholder='Last Name']
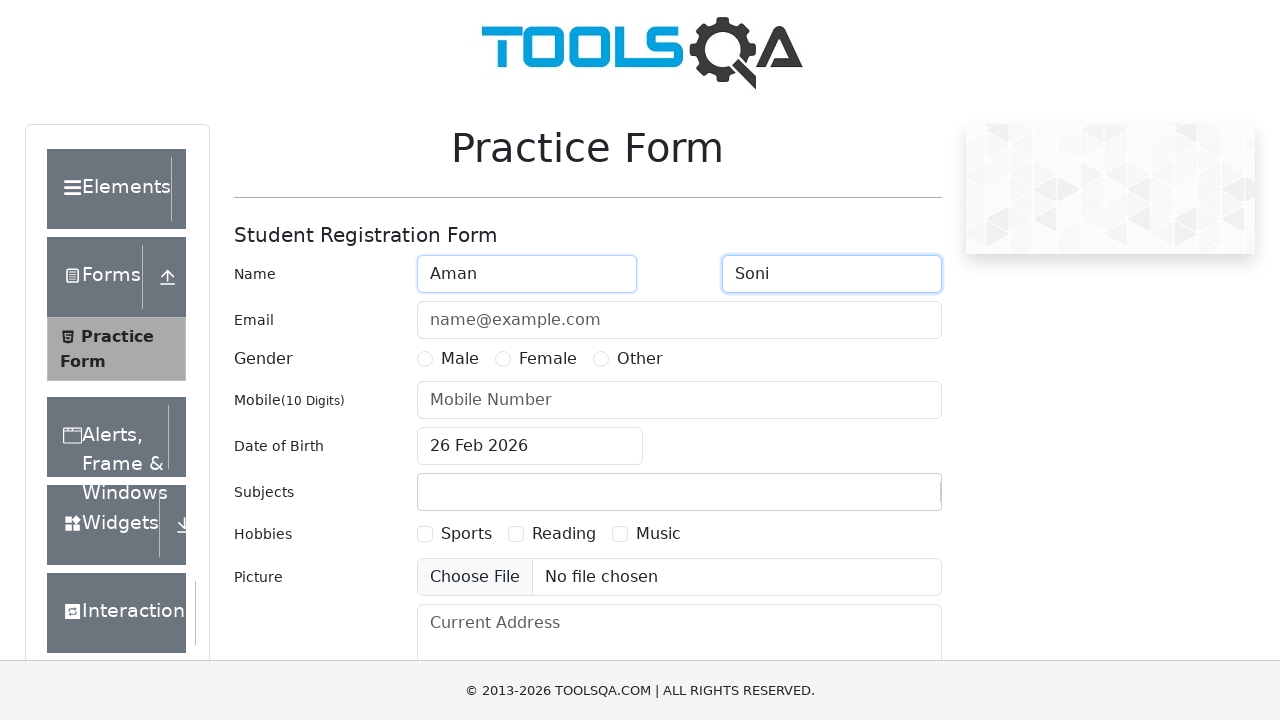

Filled email field with 'soniaman@gmail.com' on input[placeholder='name@example.com']
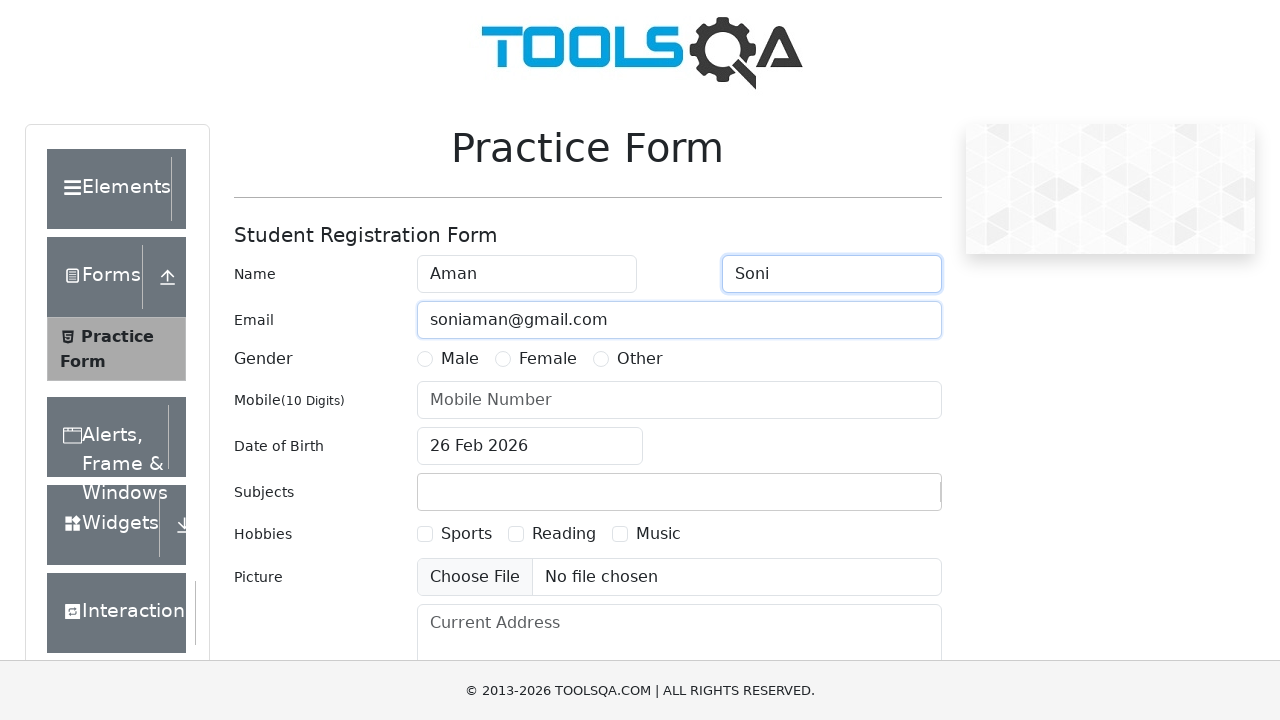

Selected Male radio button for gender at (460, 359) on label[for='gender-radio-1']
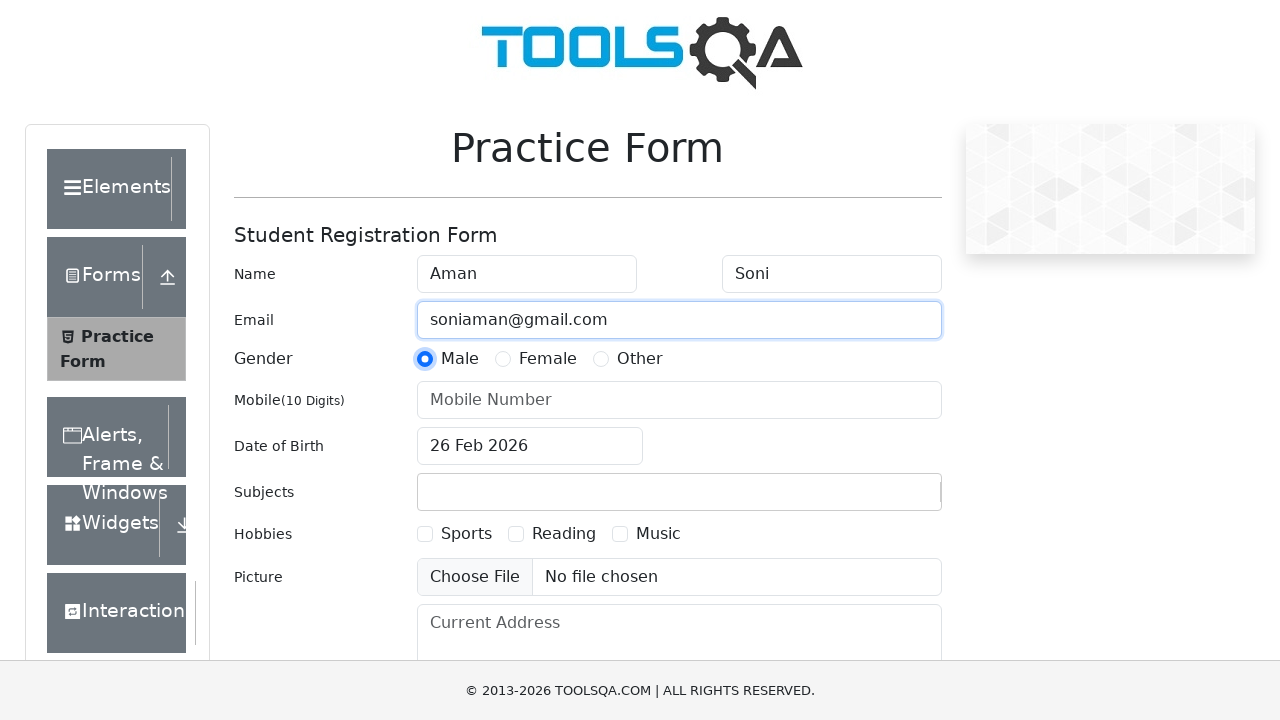

Filled mobile number field with '9119362907' on input[placeholder='Mobile Number']
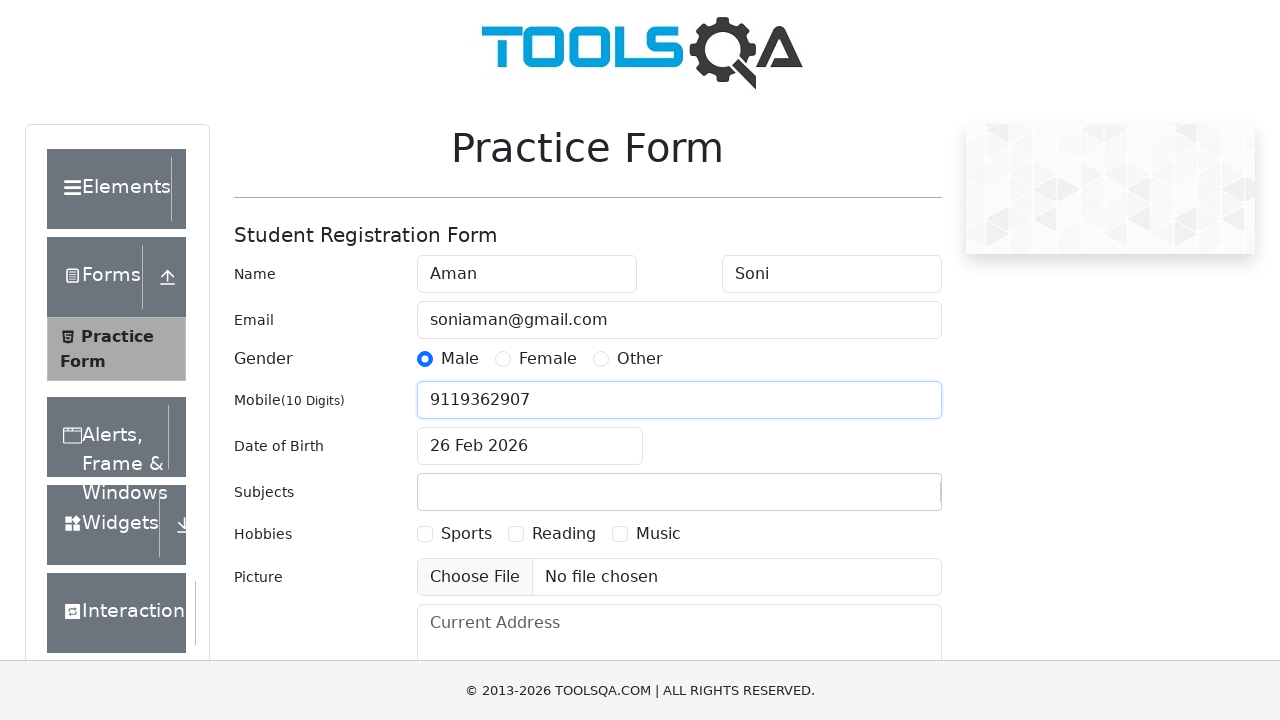

Filled subject field with 'This is for demo purpose' on input#subjectsInput
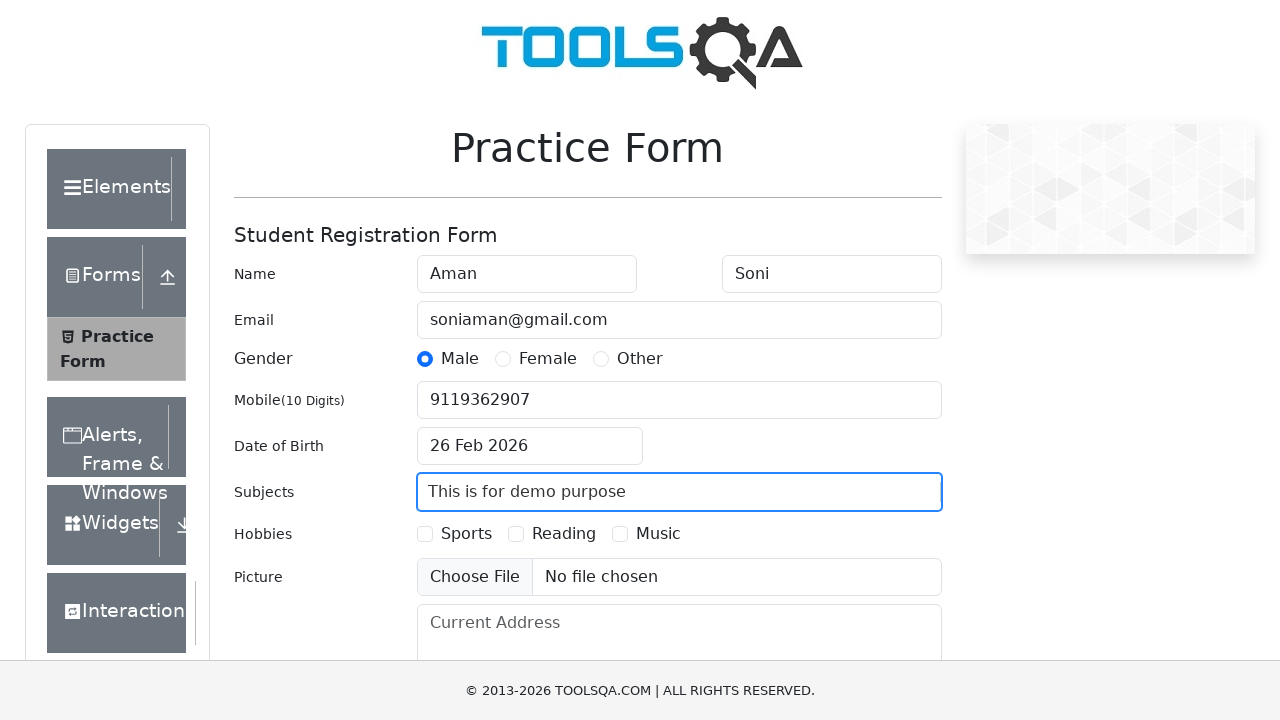

Filled current address field with 'This is for demo purpose' on textarea#currentAddress
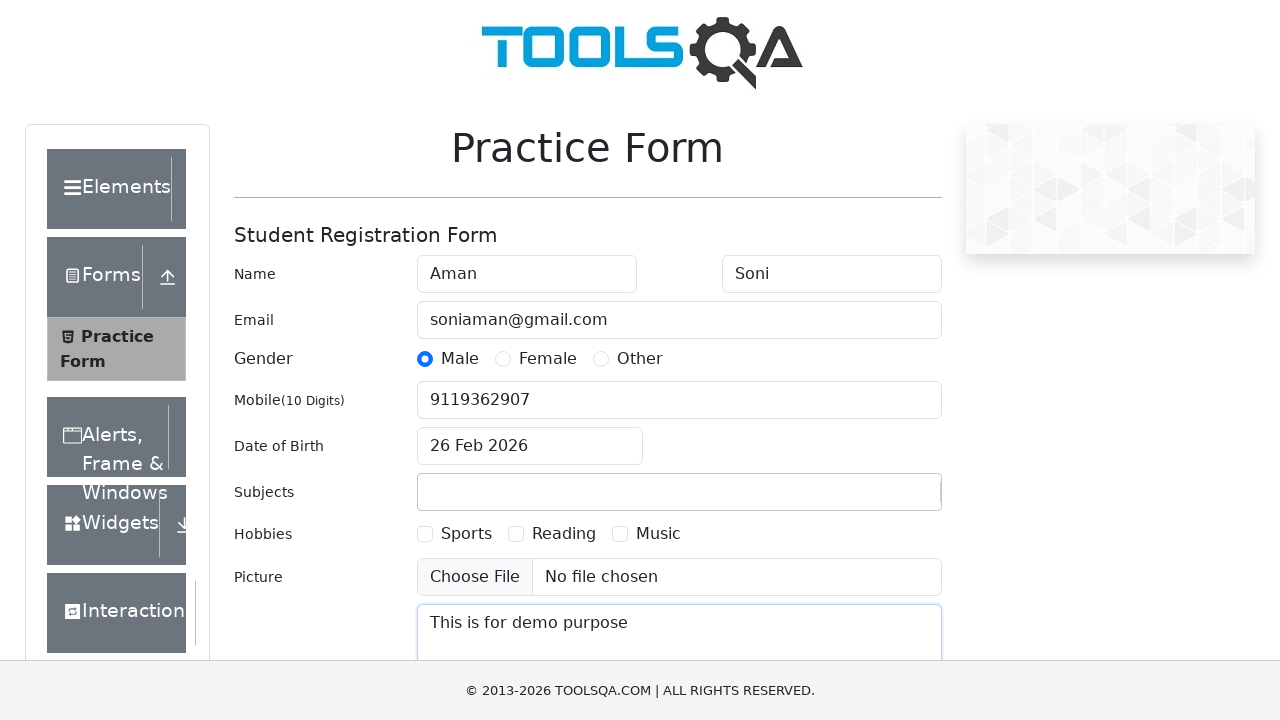

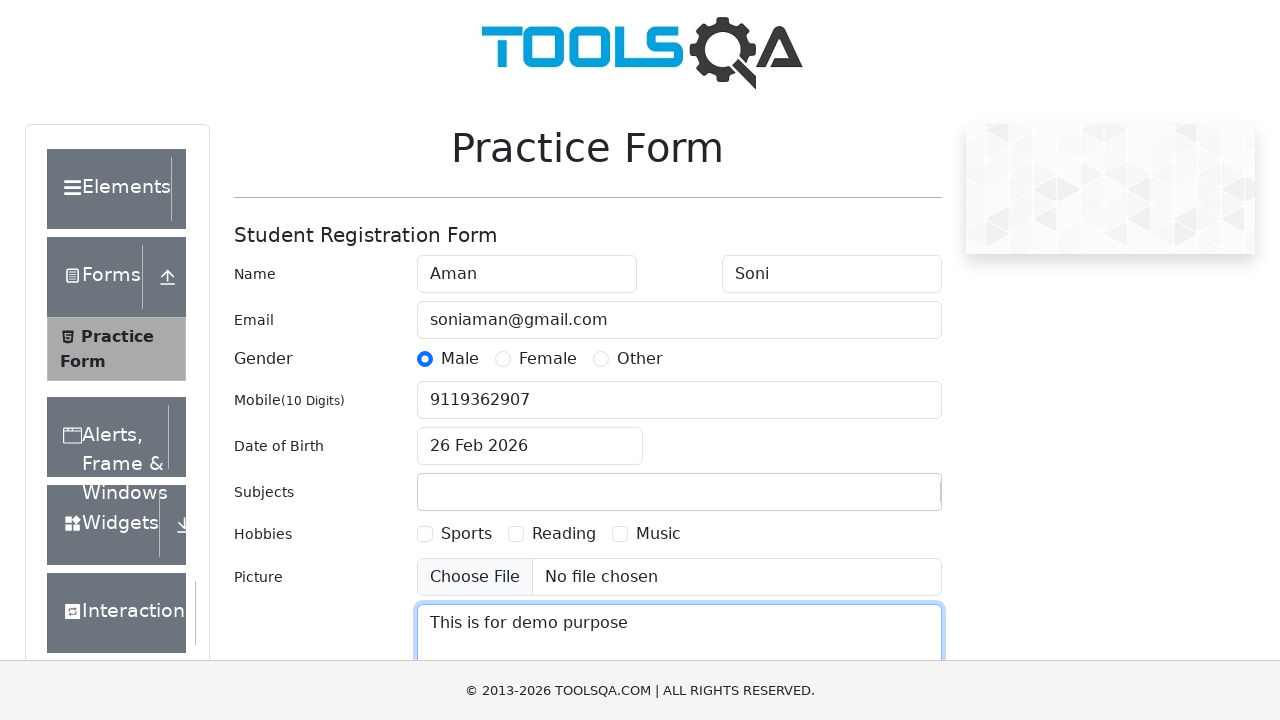